Tests dropdown selection functionality by navigating to Select Menu and choosing an option from a dropdown

Starting URL: https://demoqa.com

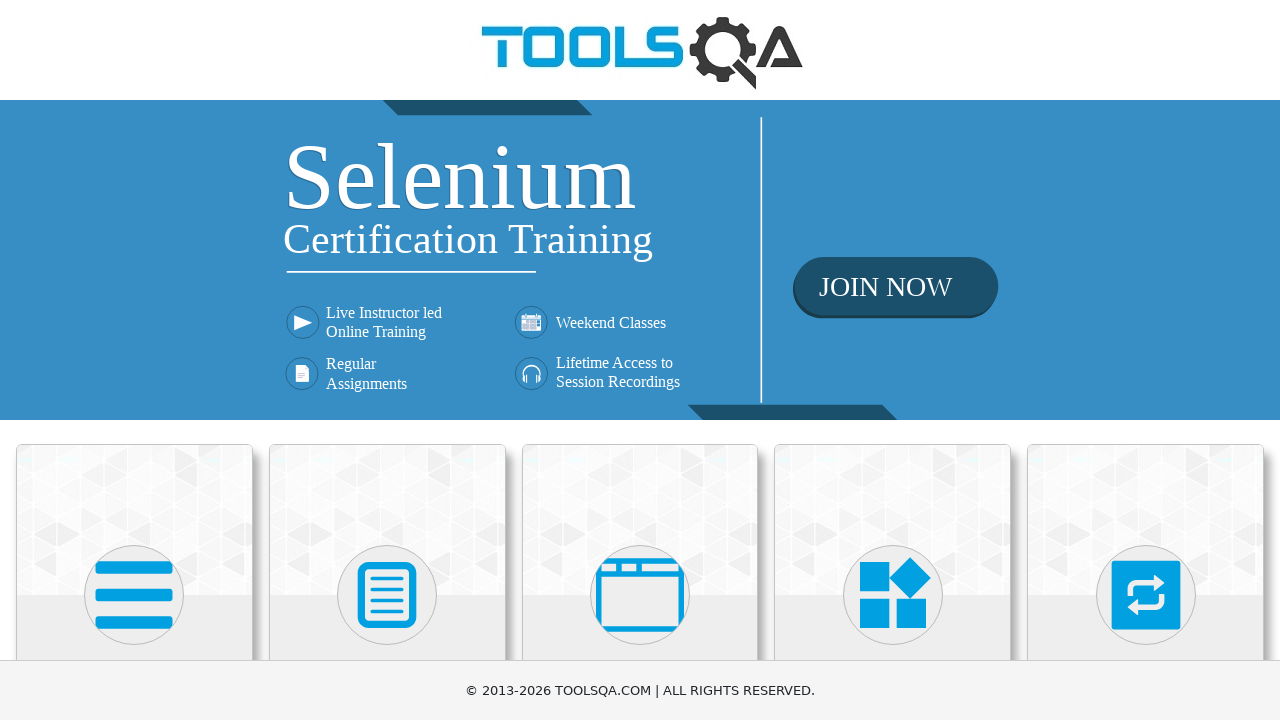

Navigated to https://demoqa.com
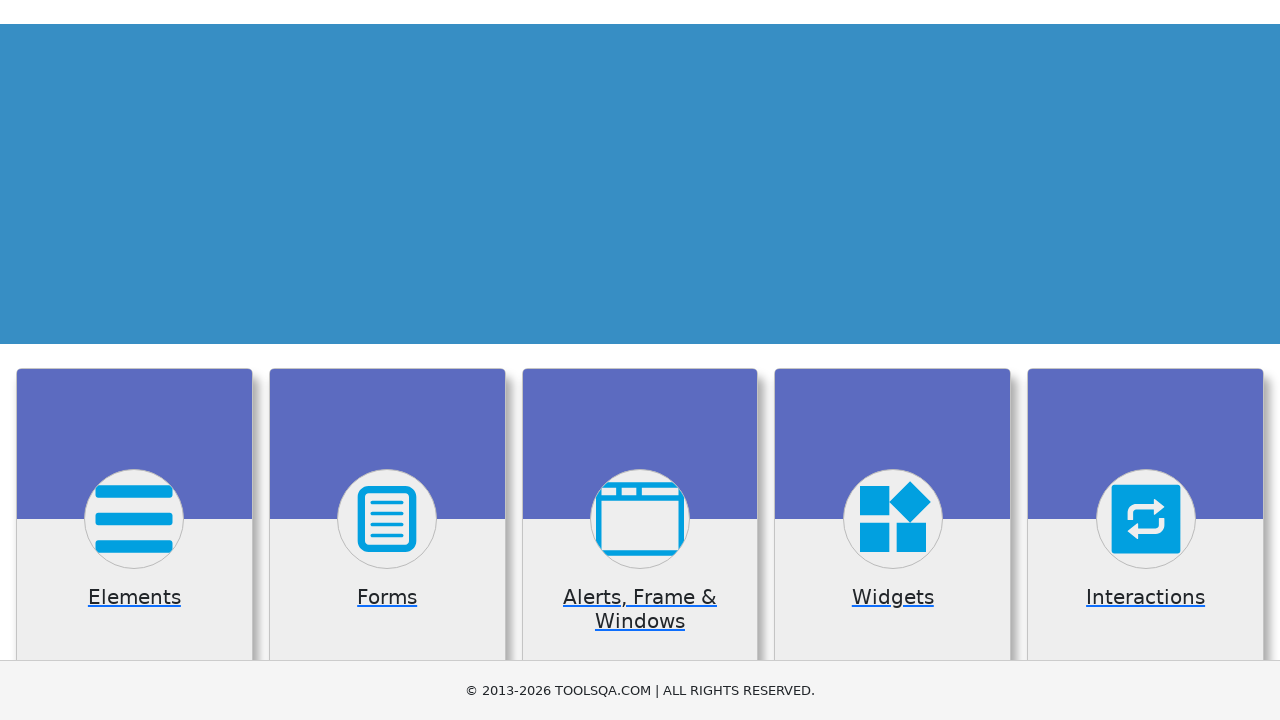

Clicked on 'Widgets' tile at (893, 360) on xpath=//h5[text()='Widgets']
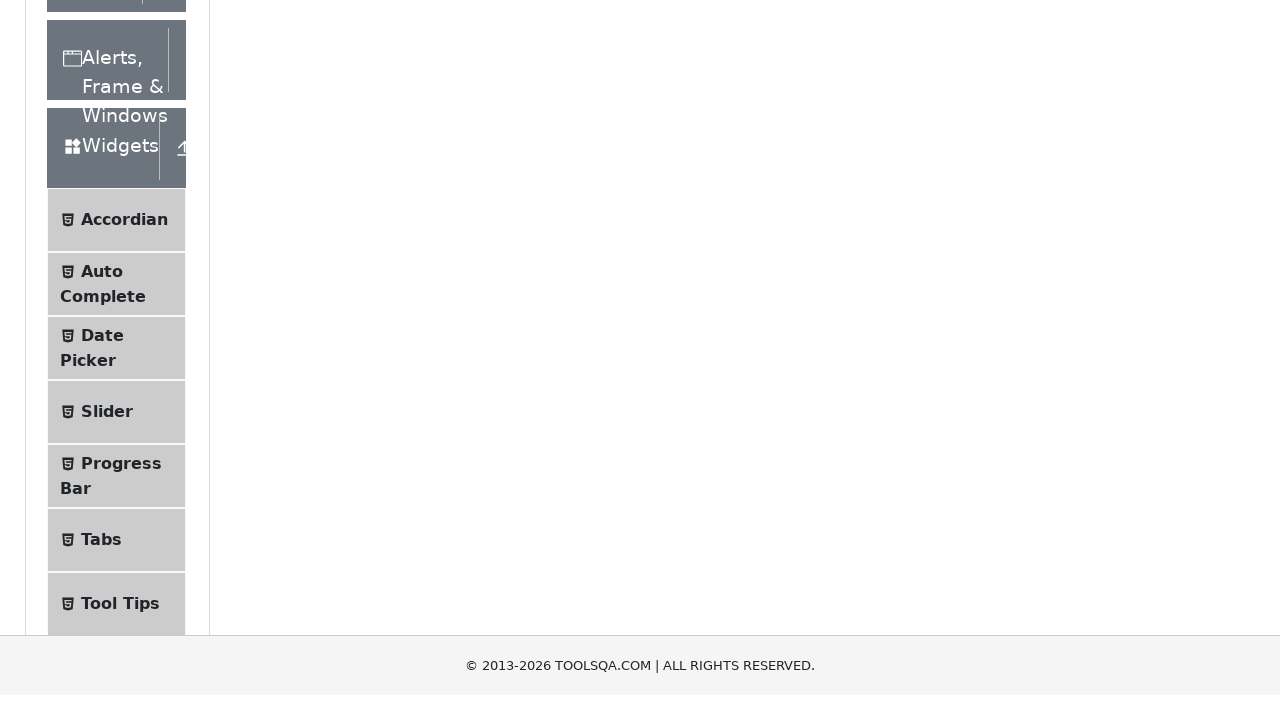

Widgets page loaded
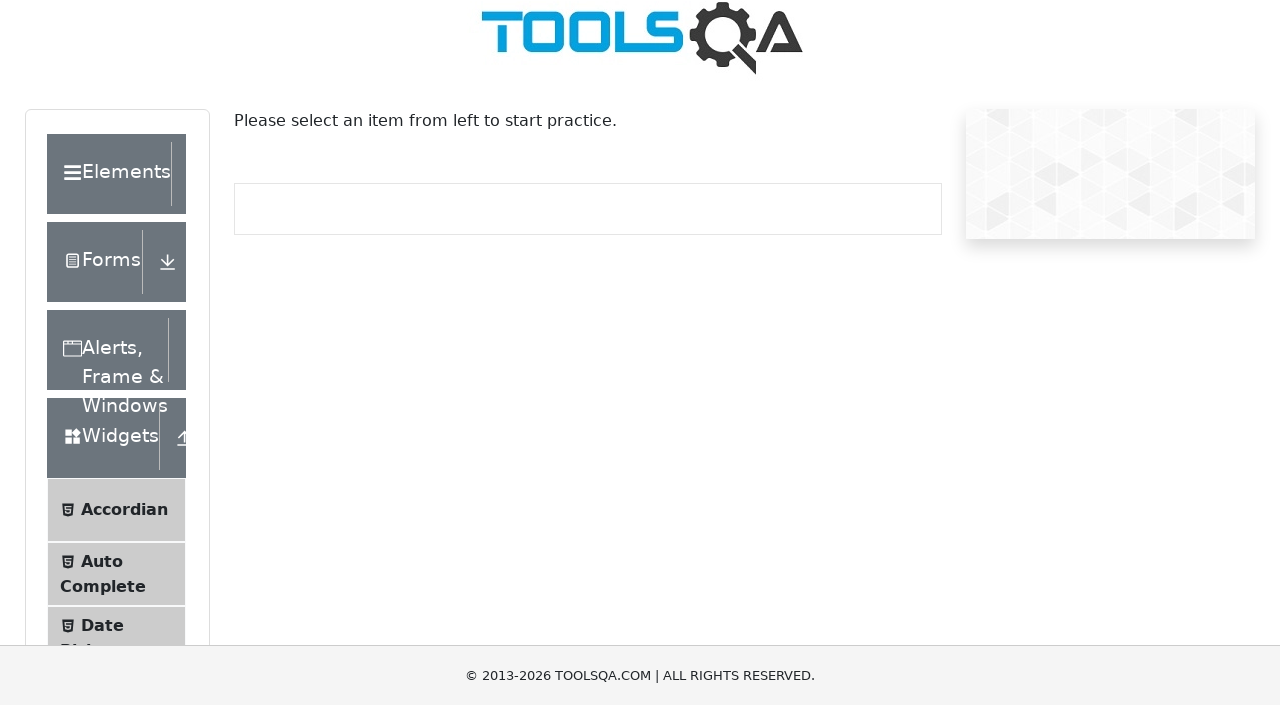

Scrolled 'Select Menu' option into view
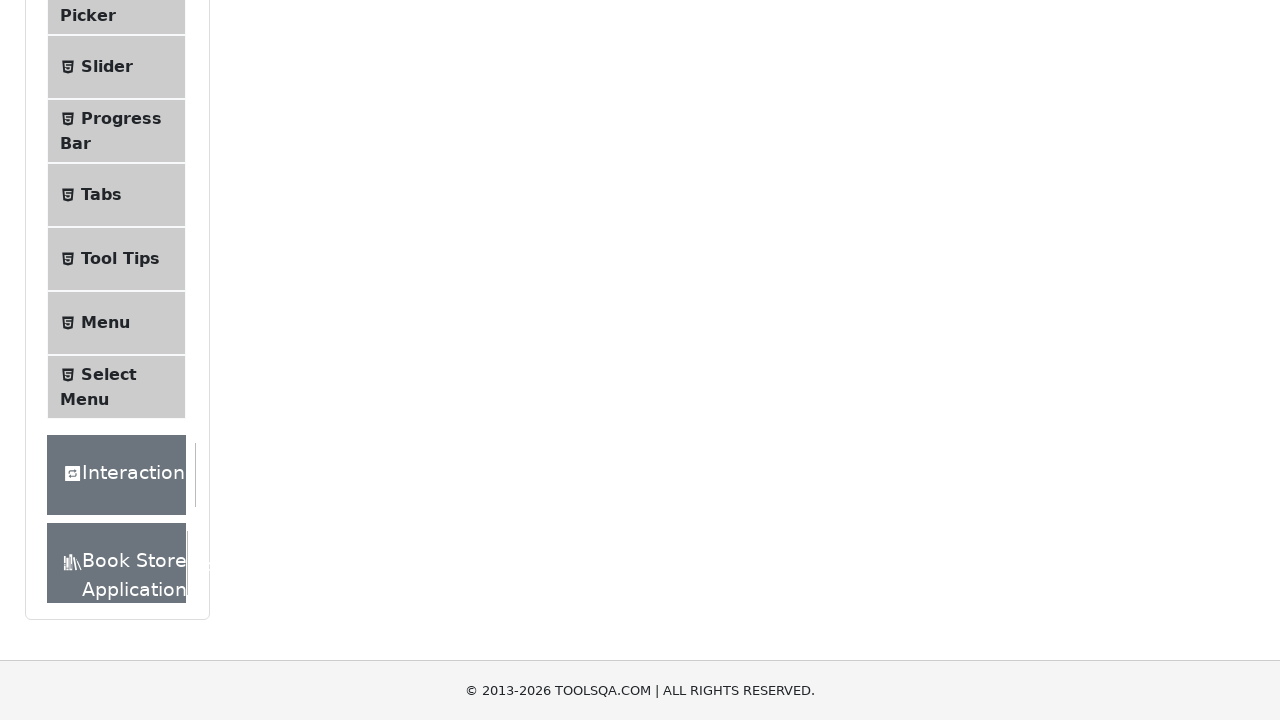

Clicked on 'Select Menu' option at (109, 374) on xpath=//span[text()='Select Menu']
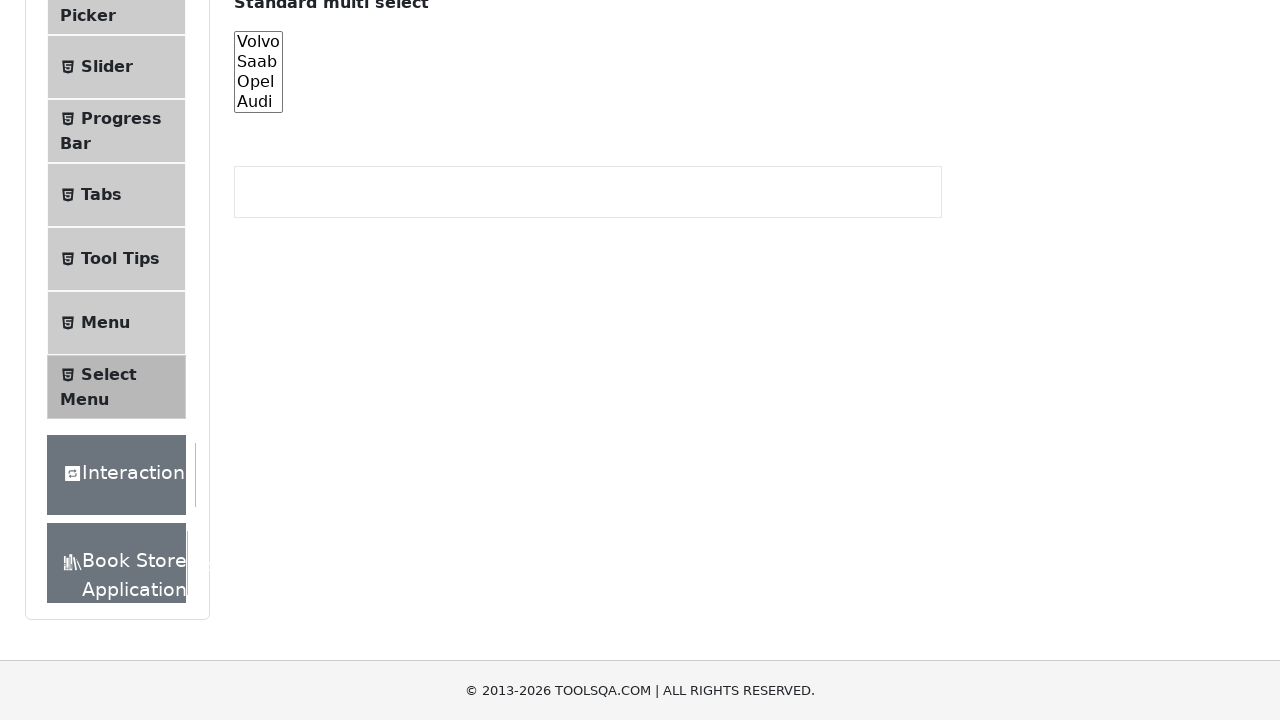

Select Menu page loaded
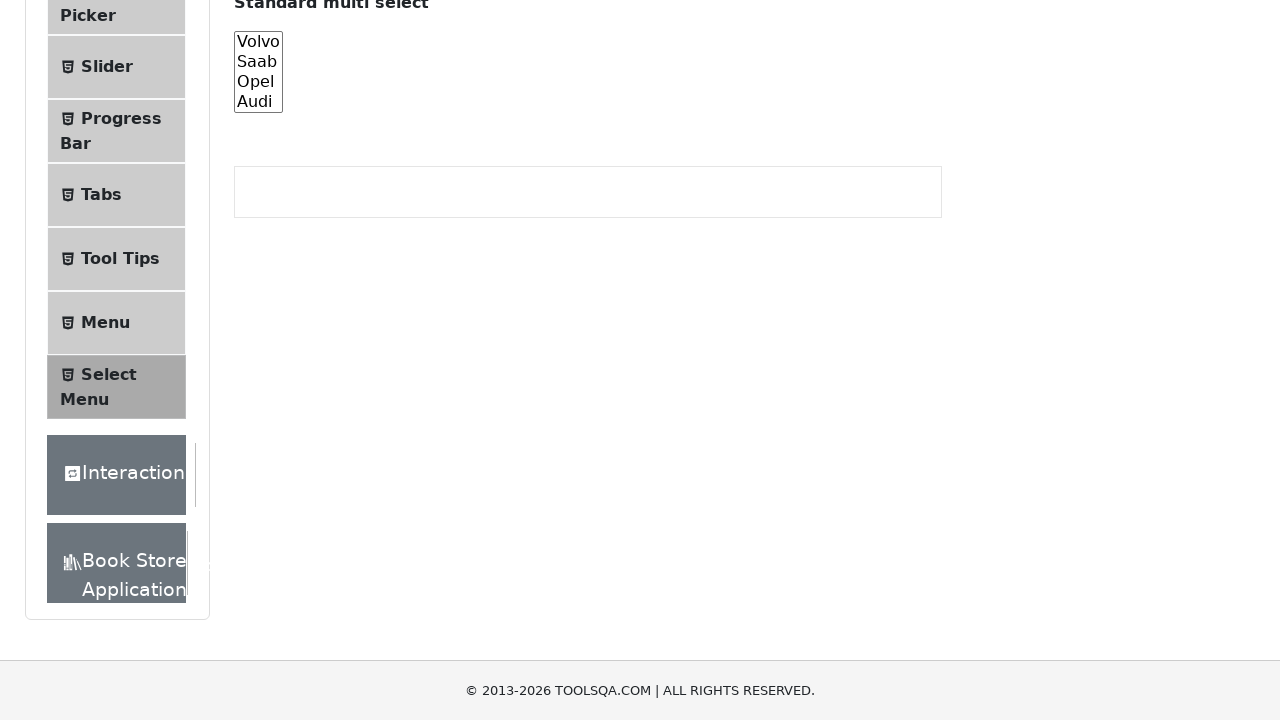

Selected 'Blue' option from dropdown menu on #oldSelectMenu
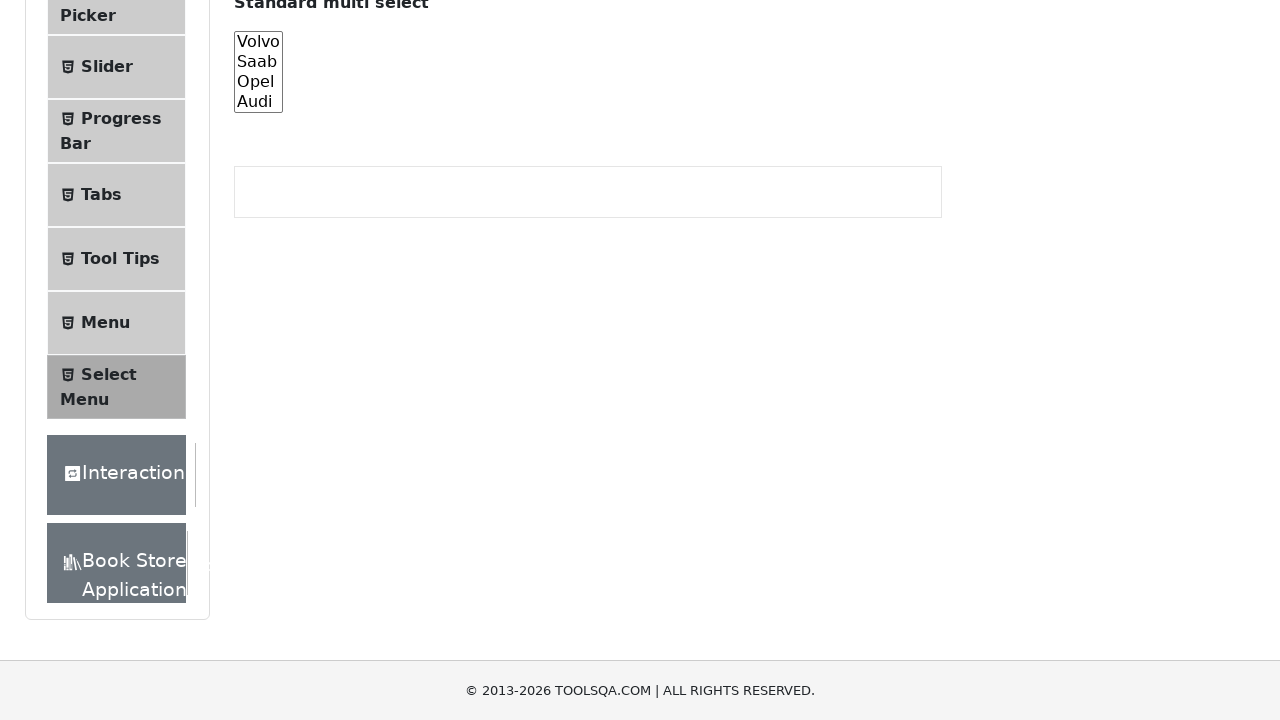

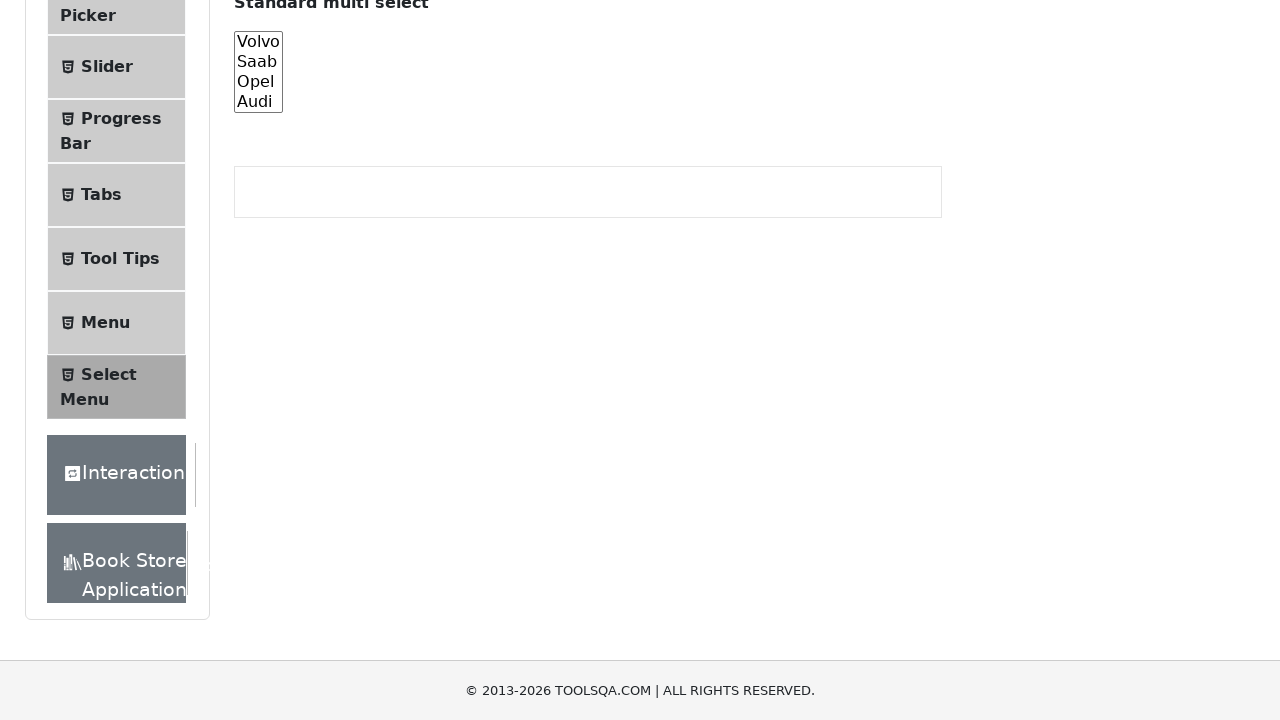